Tests that new todo items are appended to the bottom of the list by creating 3 items and verifying the count

Starting URL: https://demo.playwright.dev/todomvc

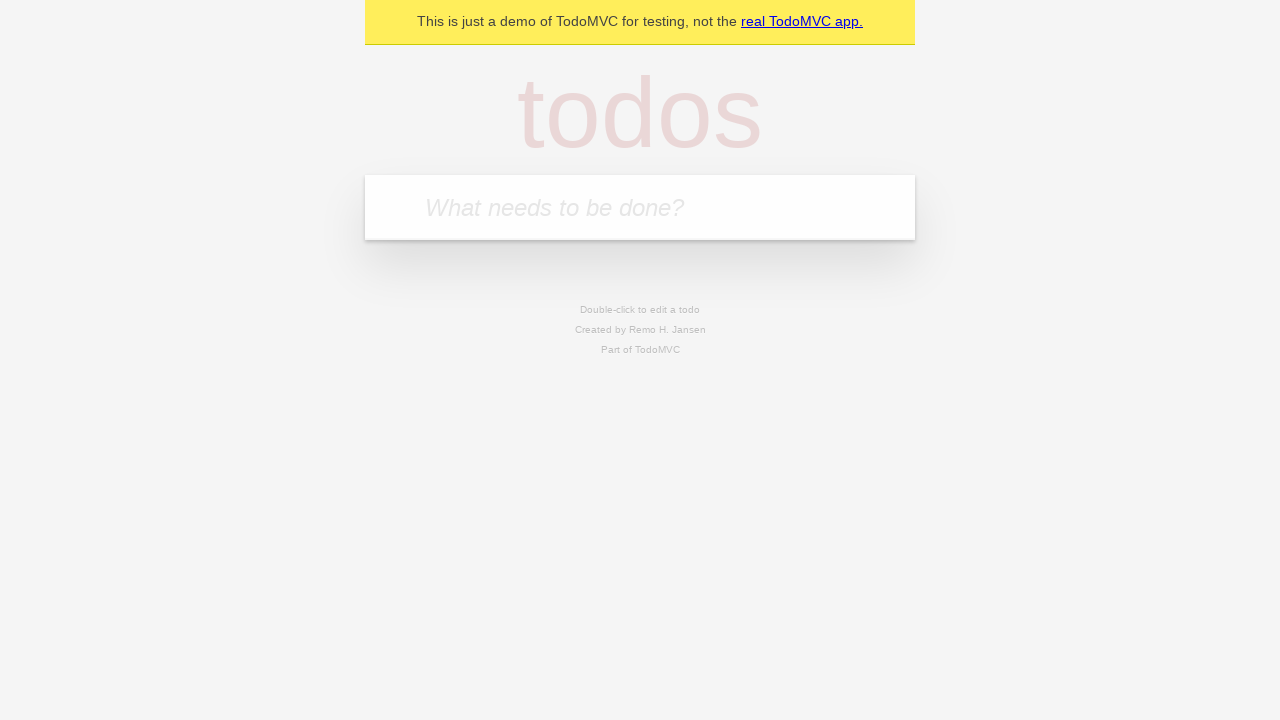

Filled todo input with 'buy some cheese' on internal:attr=[placeholder="What needs to be done?"i]
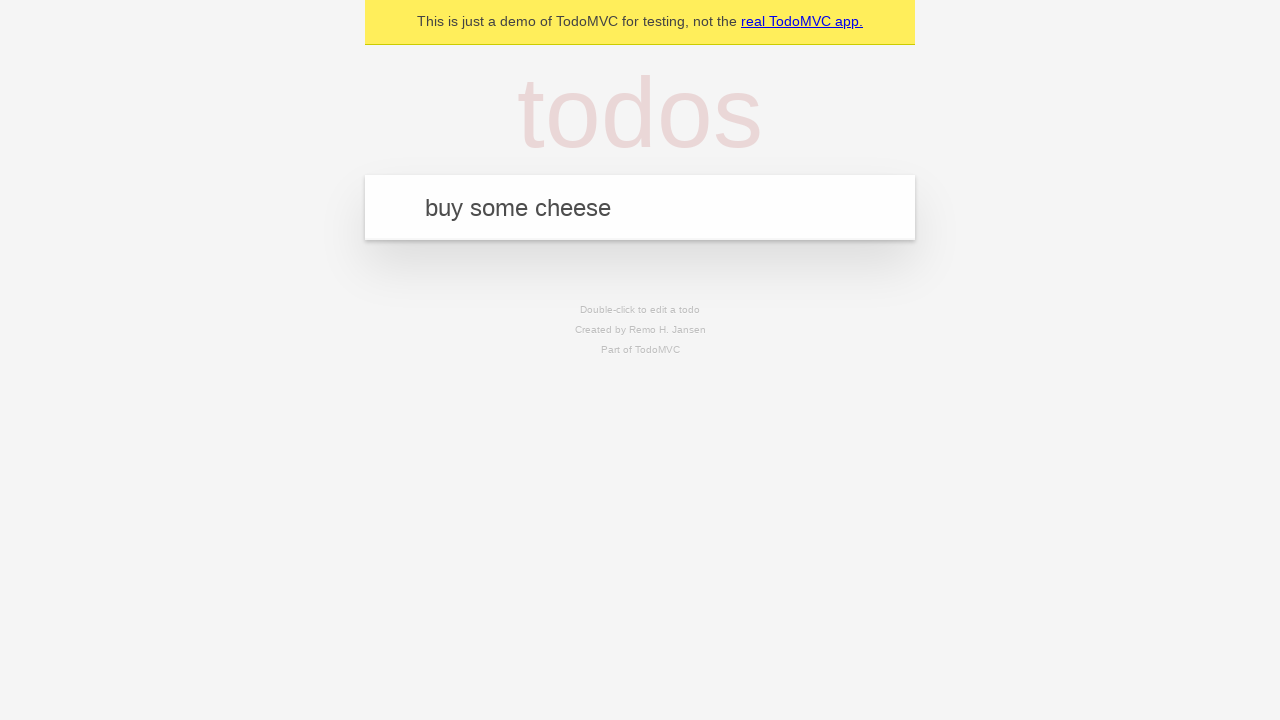

Pressed Enter to create first todo item on internal:attr=[placeholder="What needs to be done?"i]
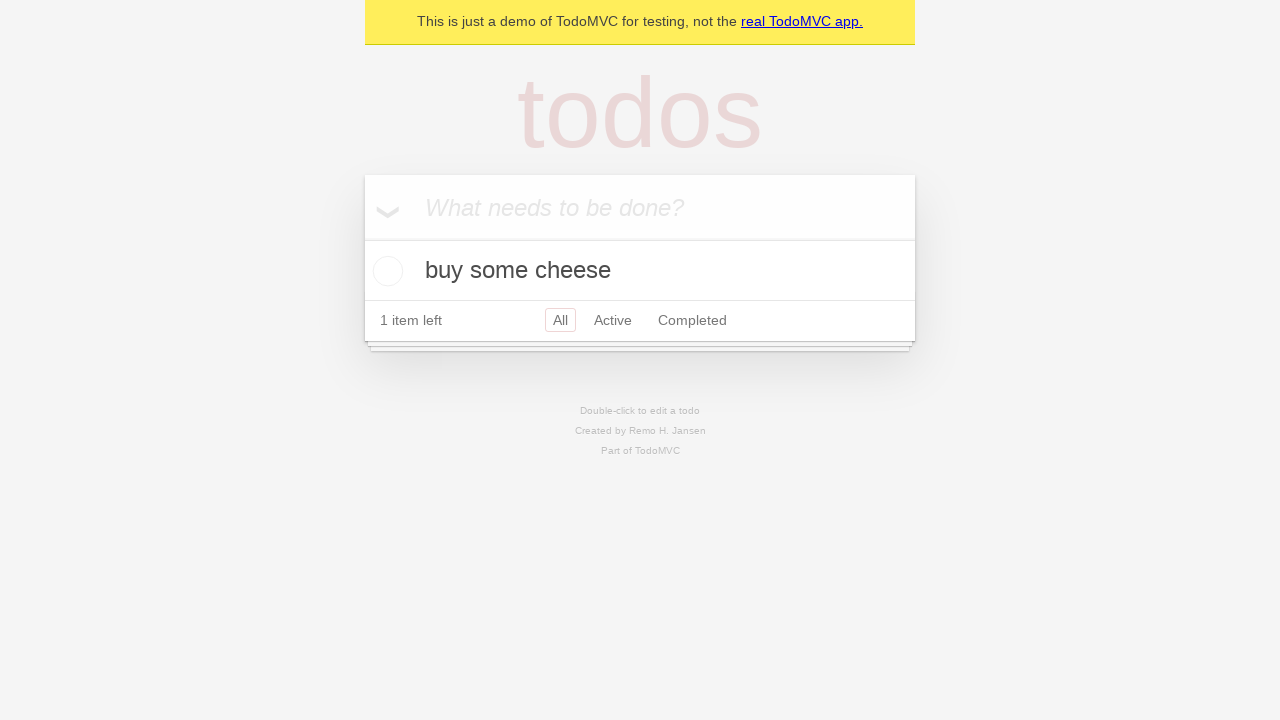

Filled todo input with 'feed the cat' on internal:attr=[placeholder="What needs to be done?"i]
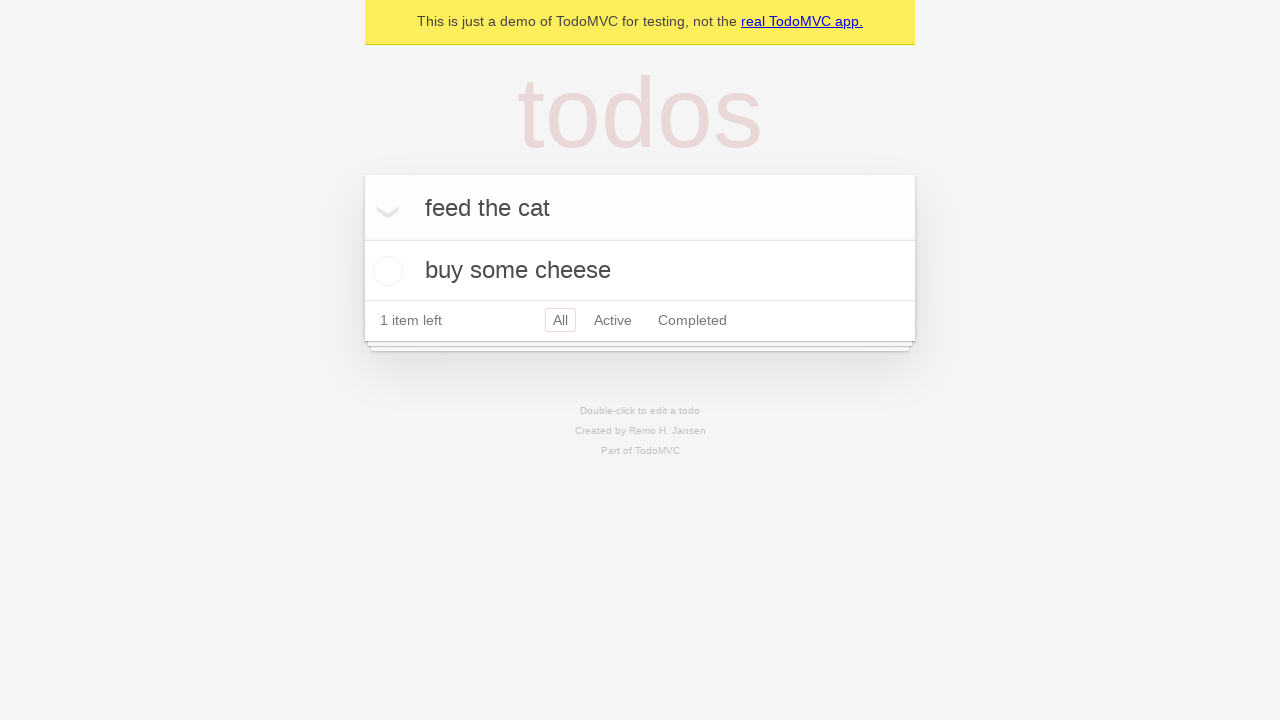

Pressed Enter to create second todo item on internal:attr=[placeholder="What needs to be done?"i]
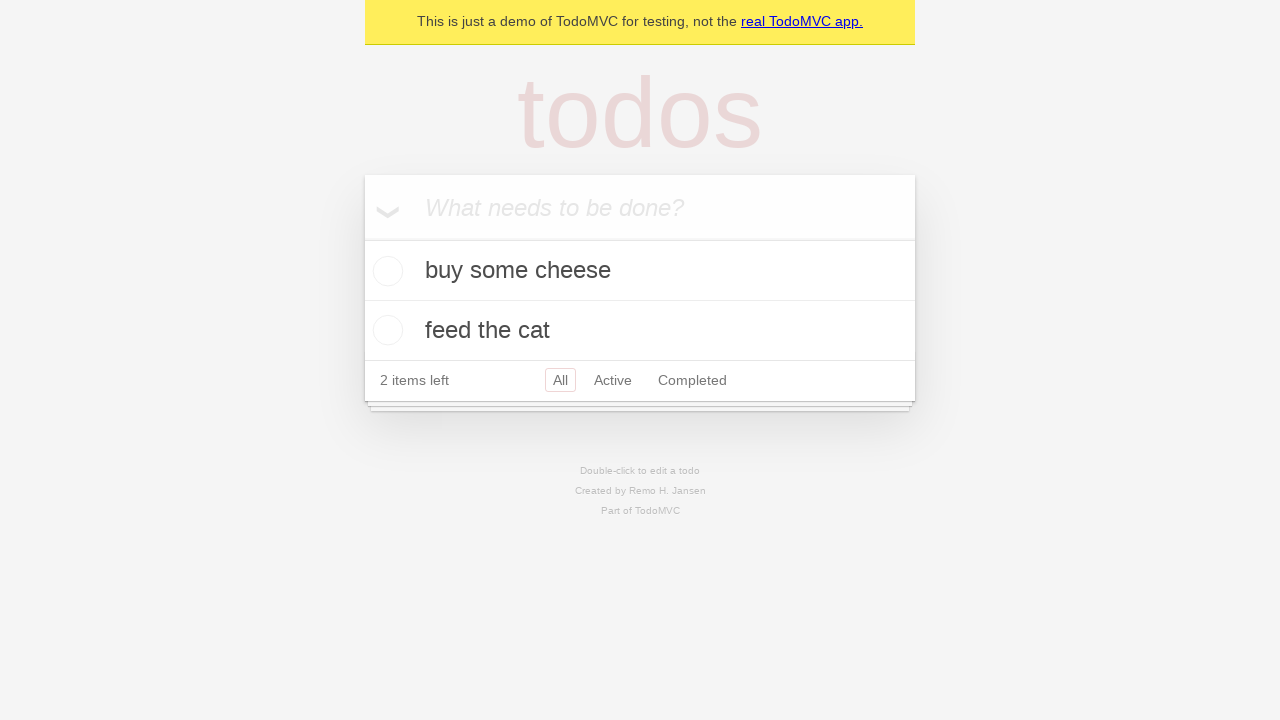

Filled todo input with 'book a doctors appointment' on internal:attr=[placeholder="What needs to be done?"i]
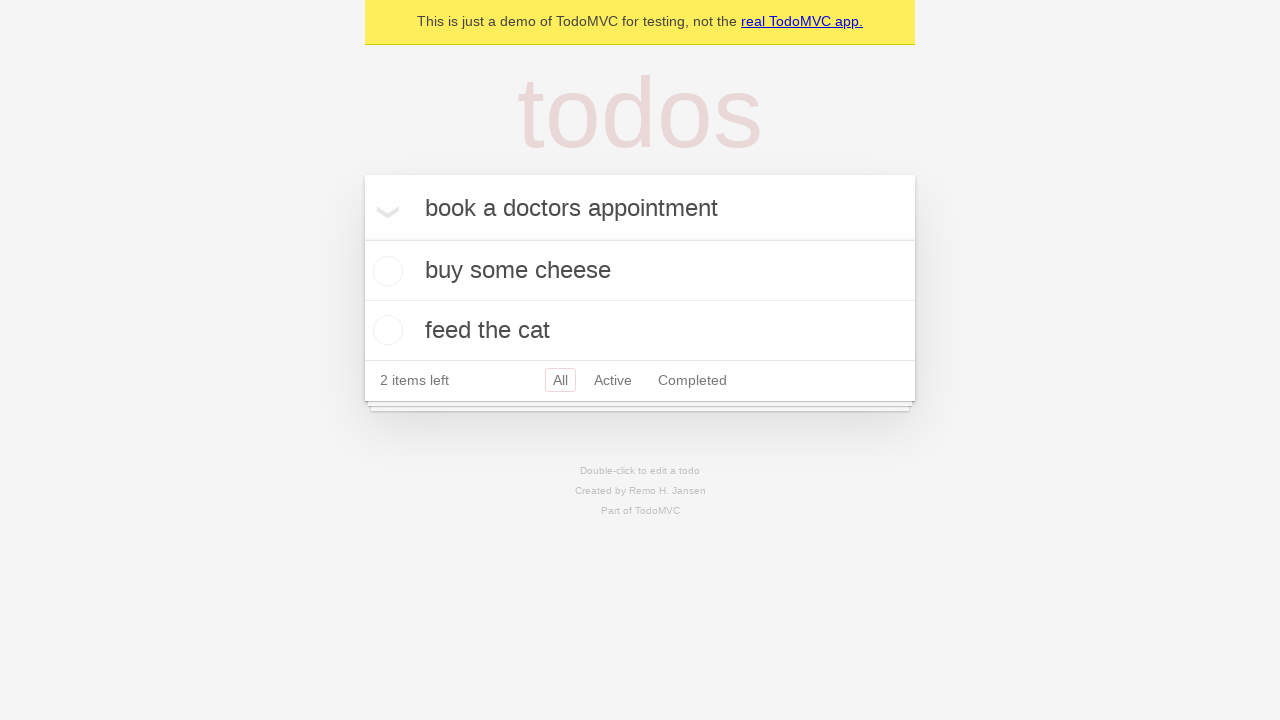

Pressed Enter to create third todo item on internal:attr=[placeholder="What needs to be done?"i]
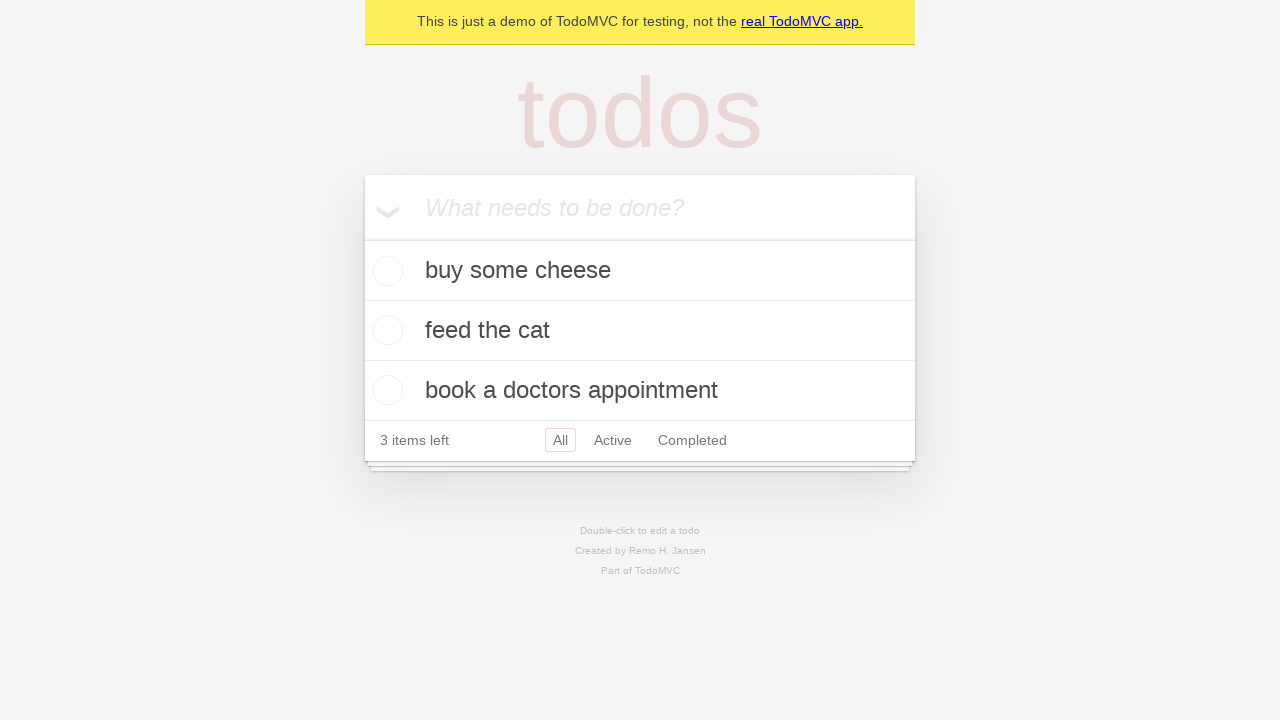

Todo count display loaded, verifying all 3 items were created
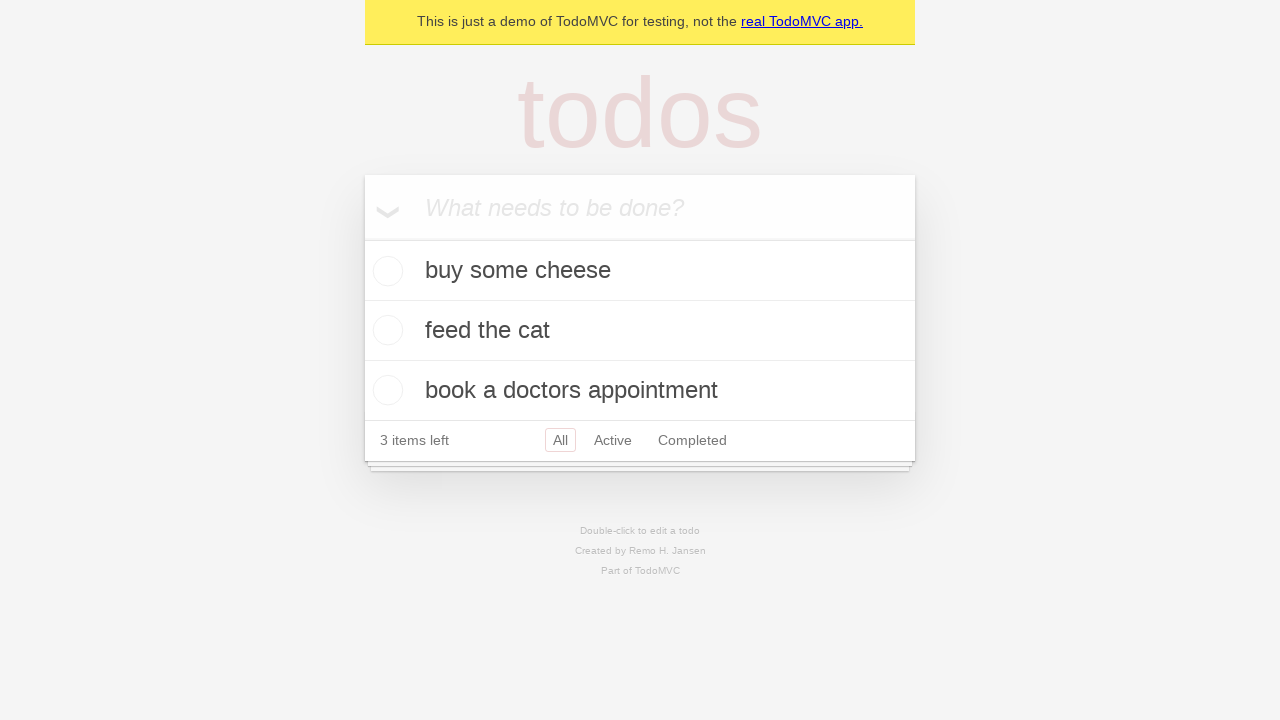

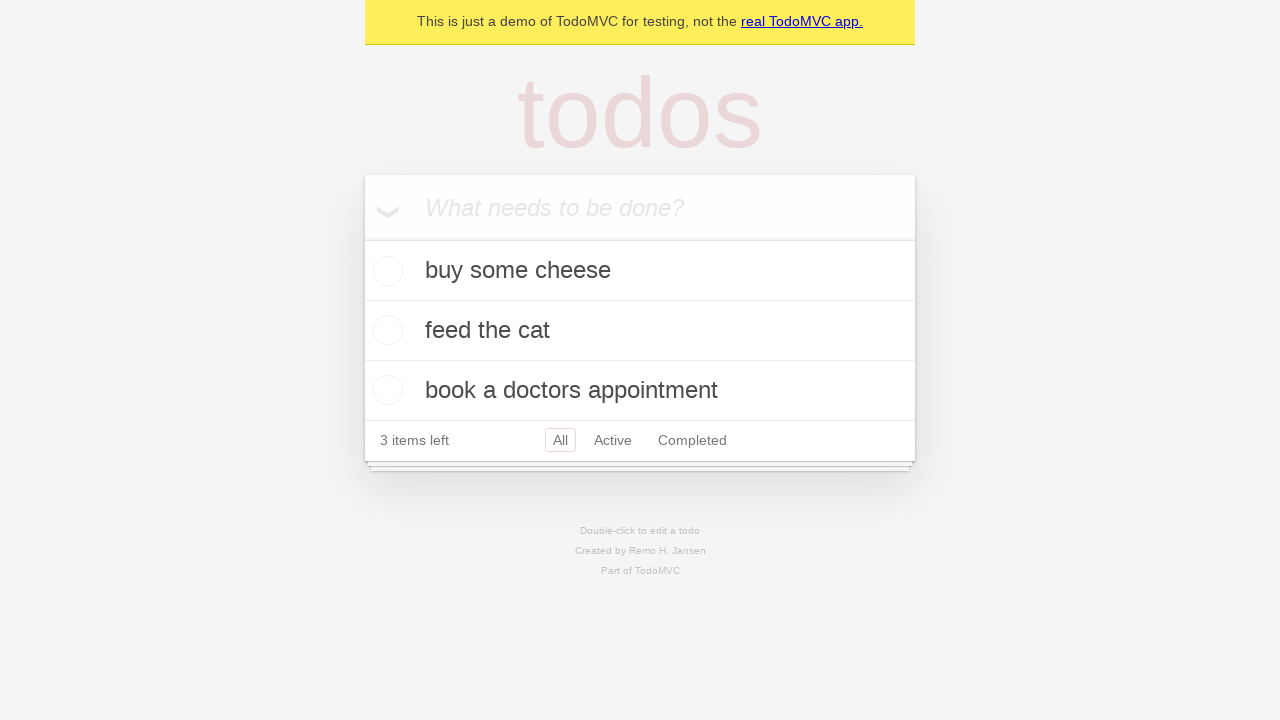